Launches the MakeMyTrip flights page, retrieves the page title and current URL, and maximizes the browser window to verify the page loads correctly.

Starting URL: https://www.makemytrip.com/flights/

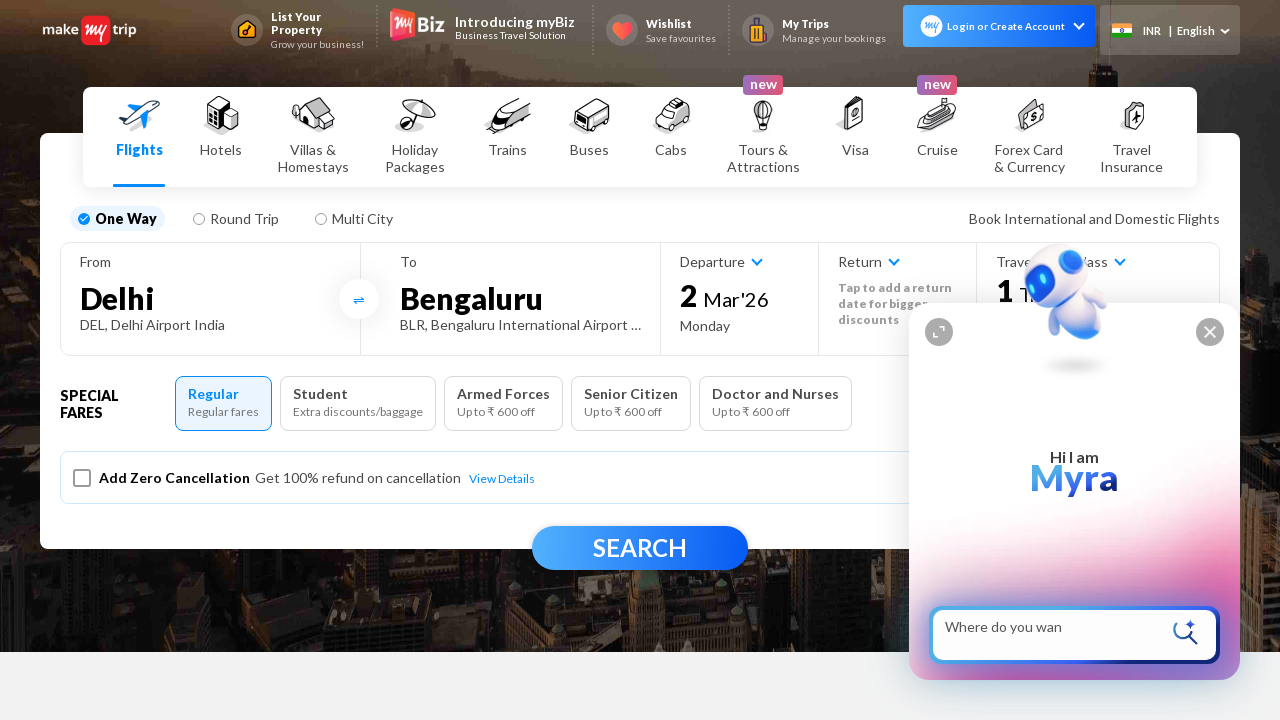

Retrieved page title
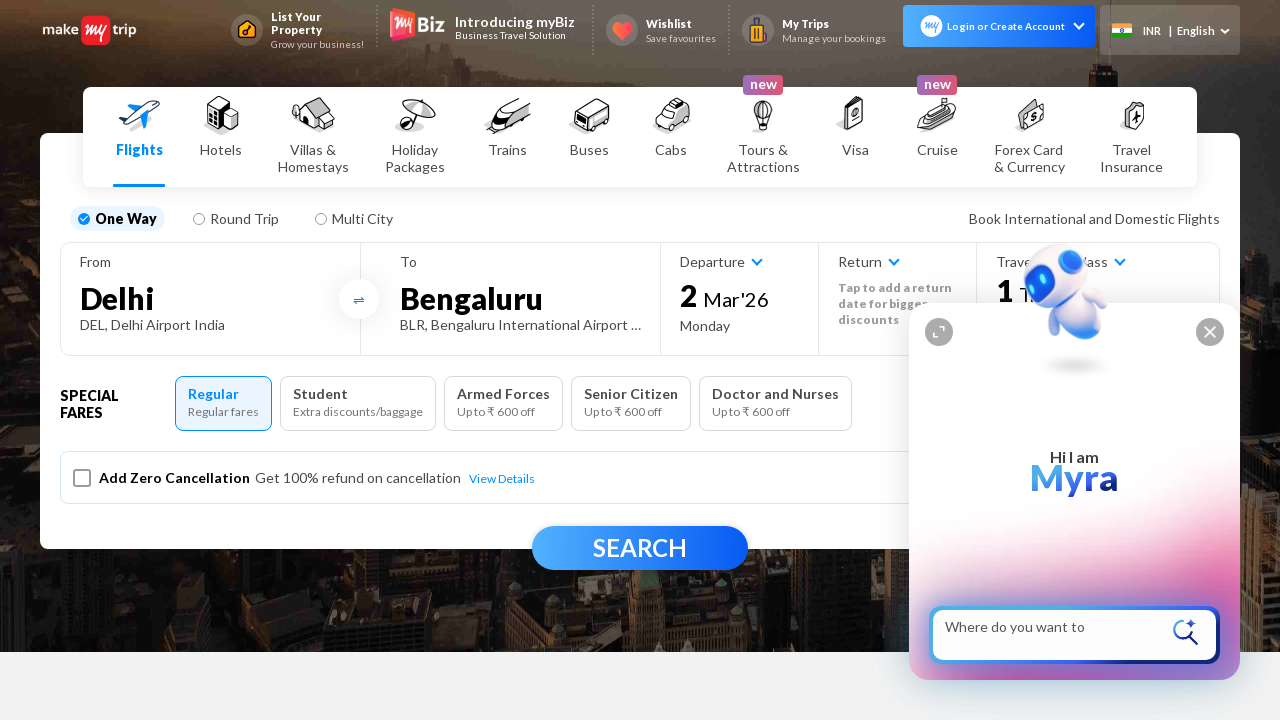

Retrieved current URL
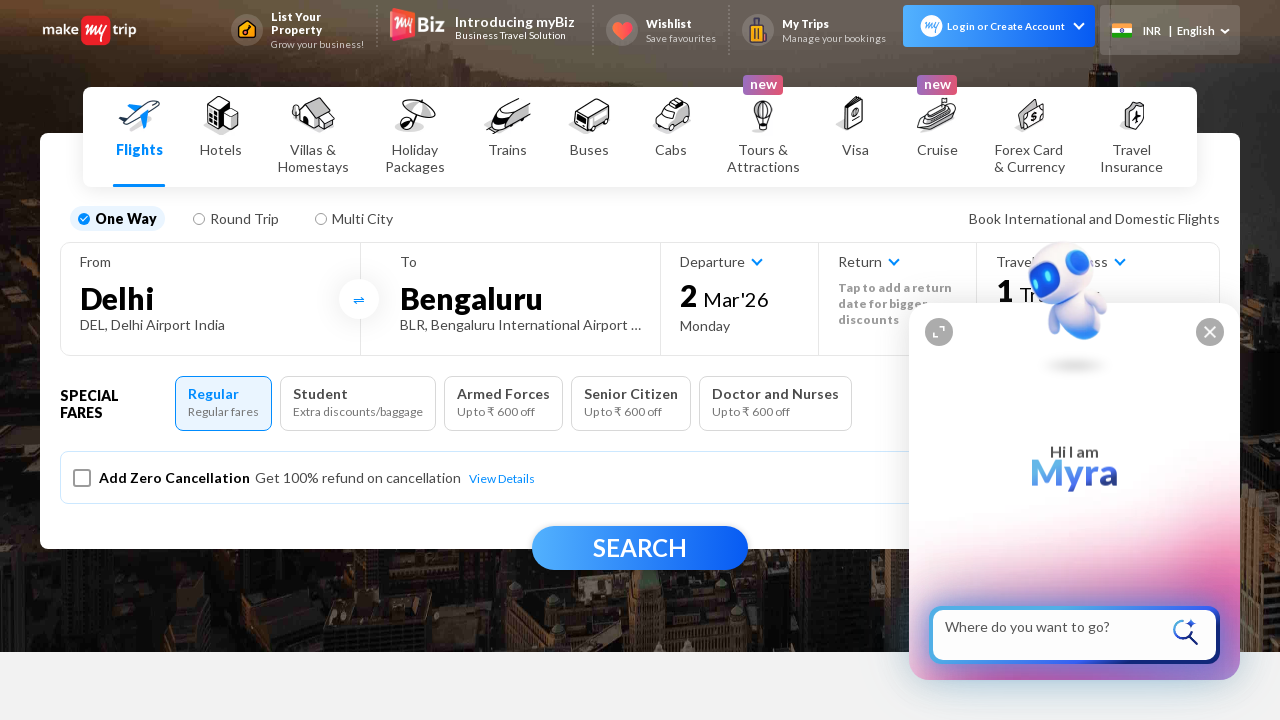

Set viewport size to 1920x1080 to maximize browser window
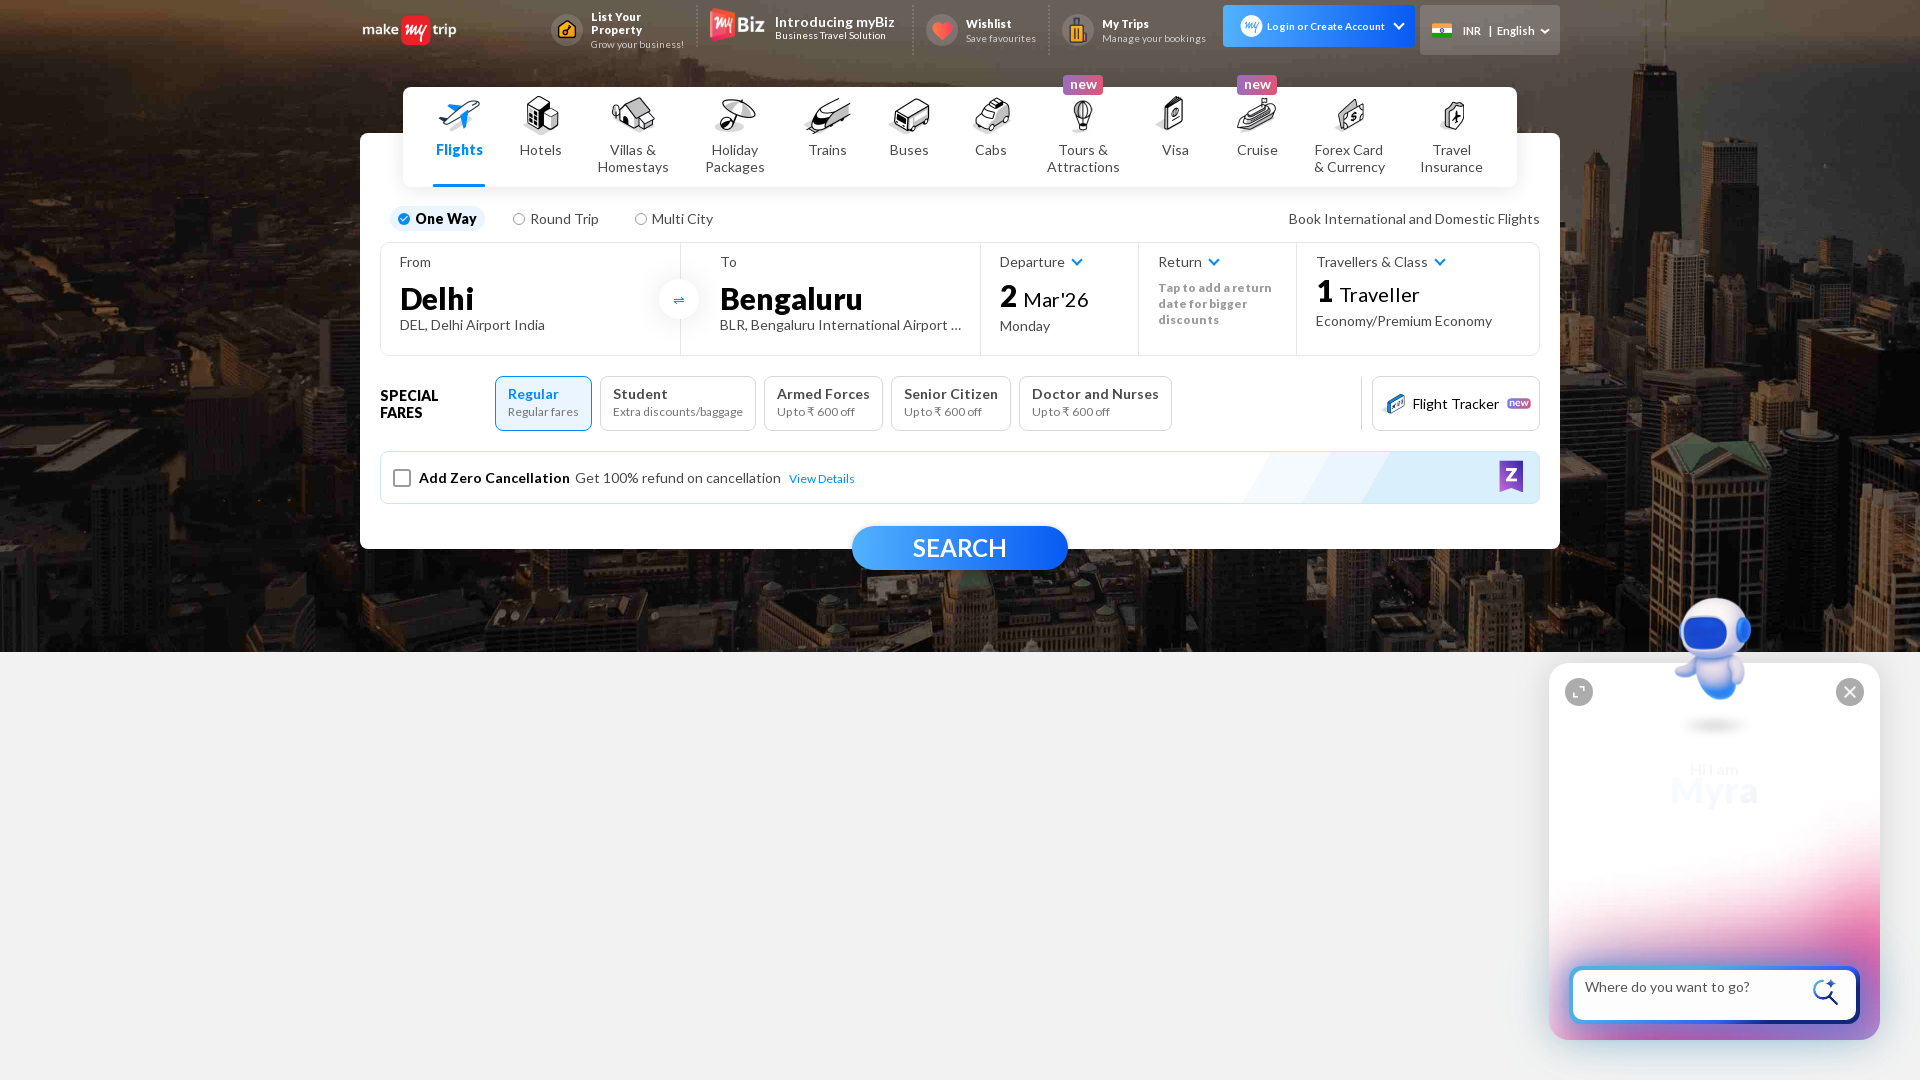

MakeMyTrip flights page fully loaded with DOM content ready
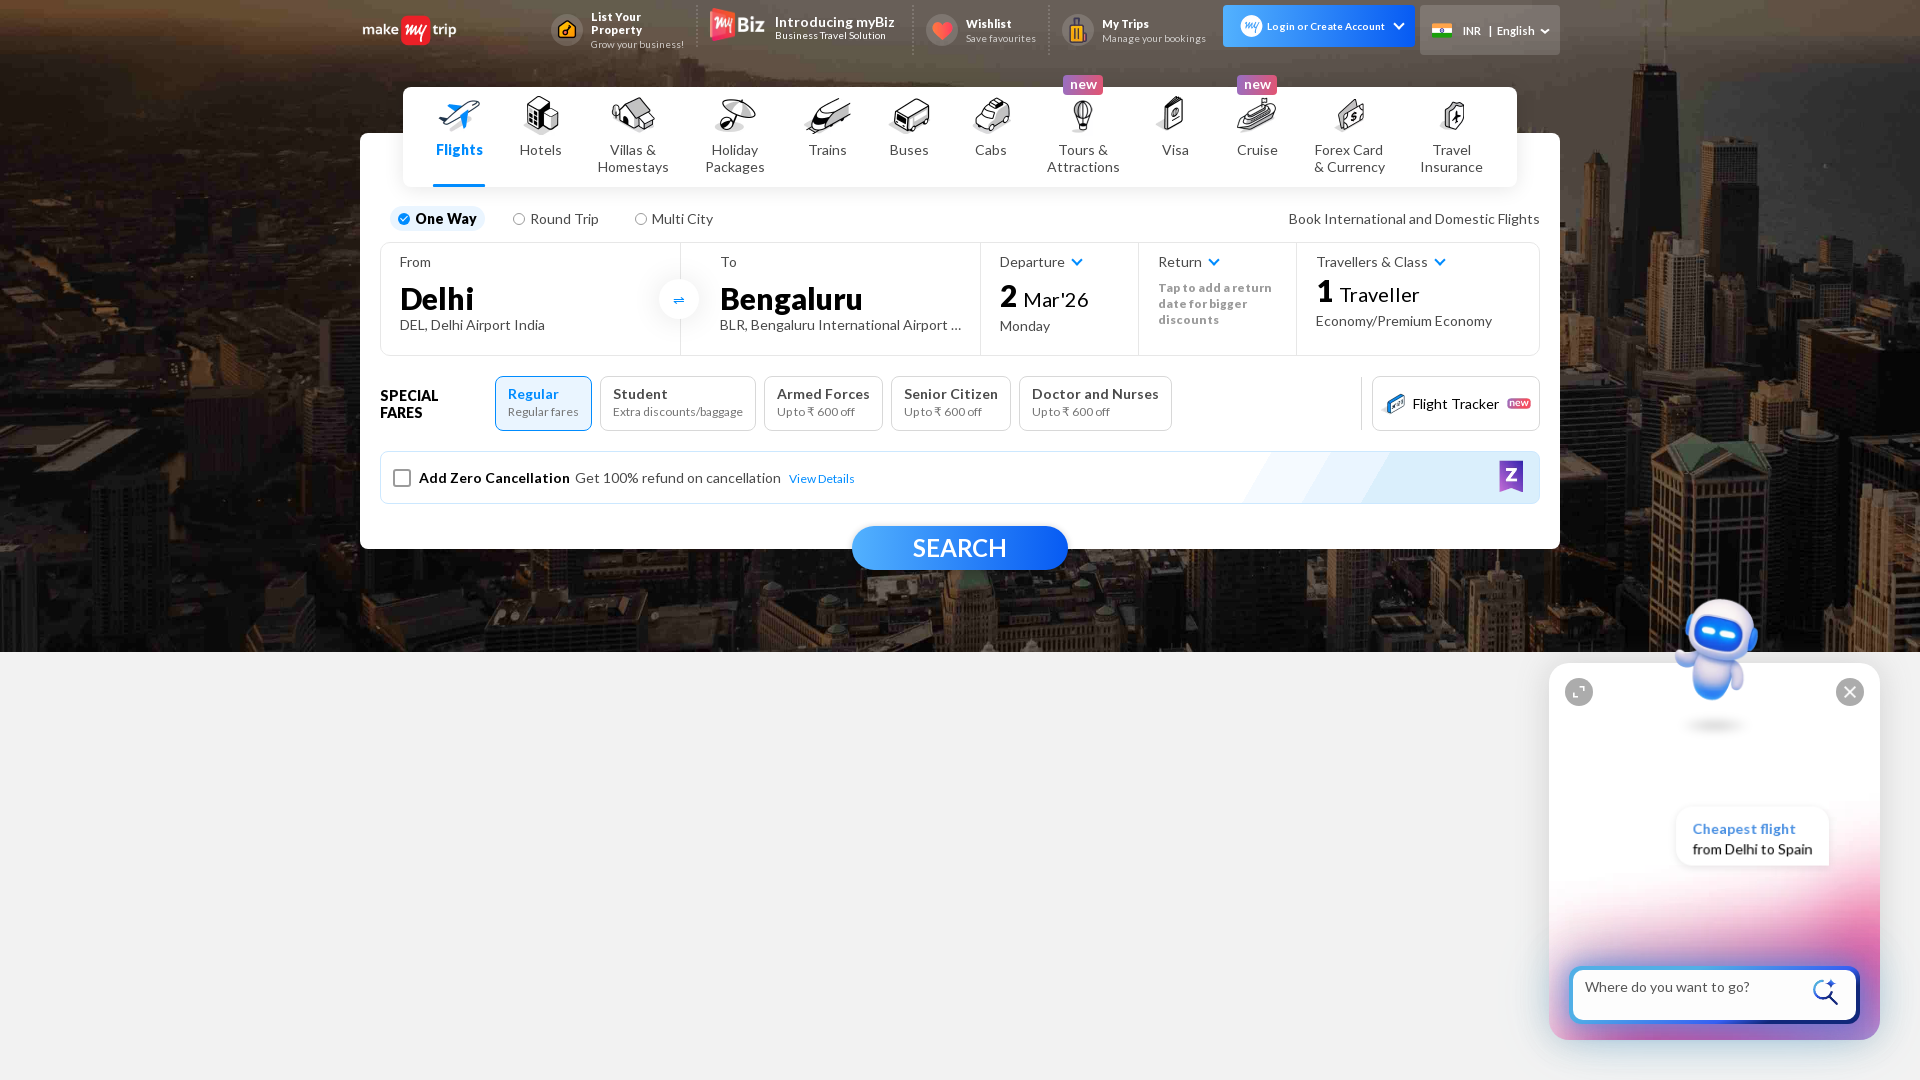

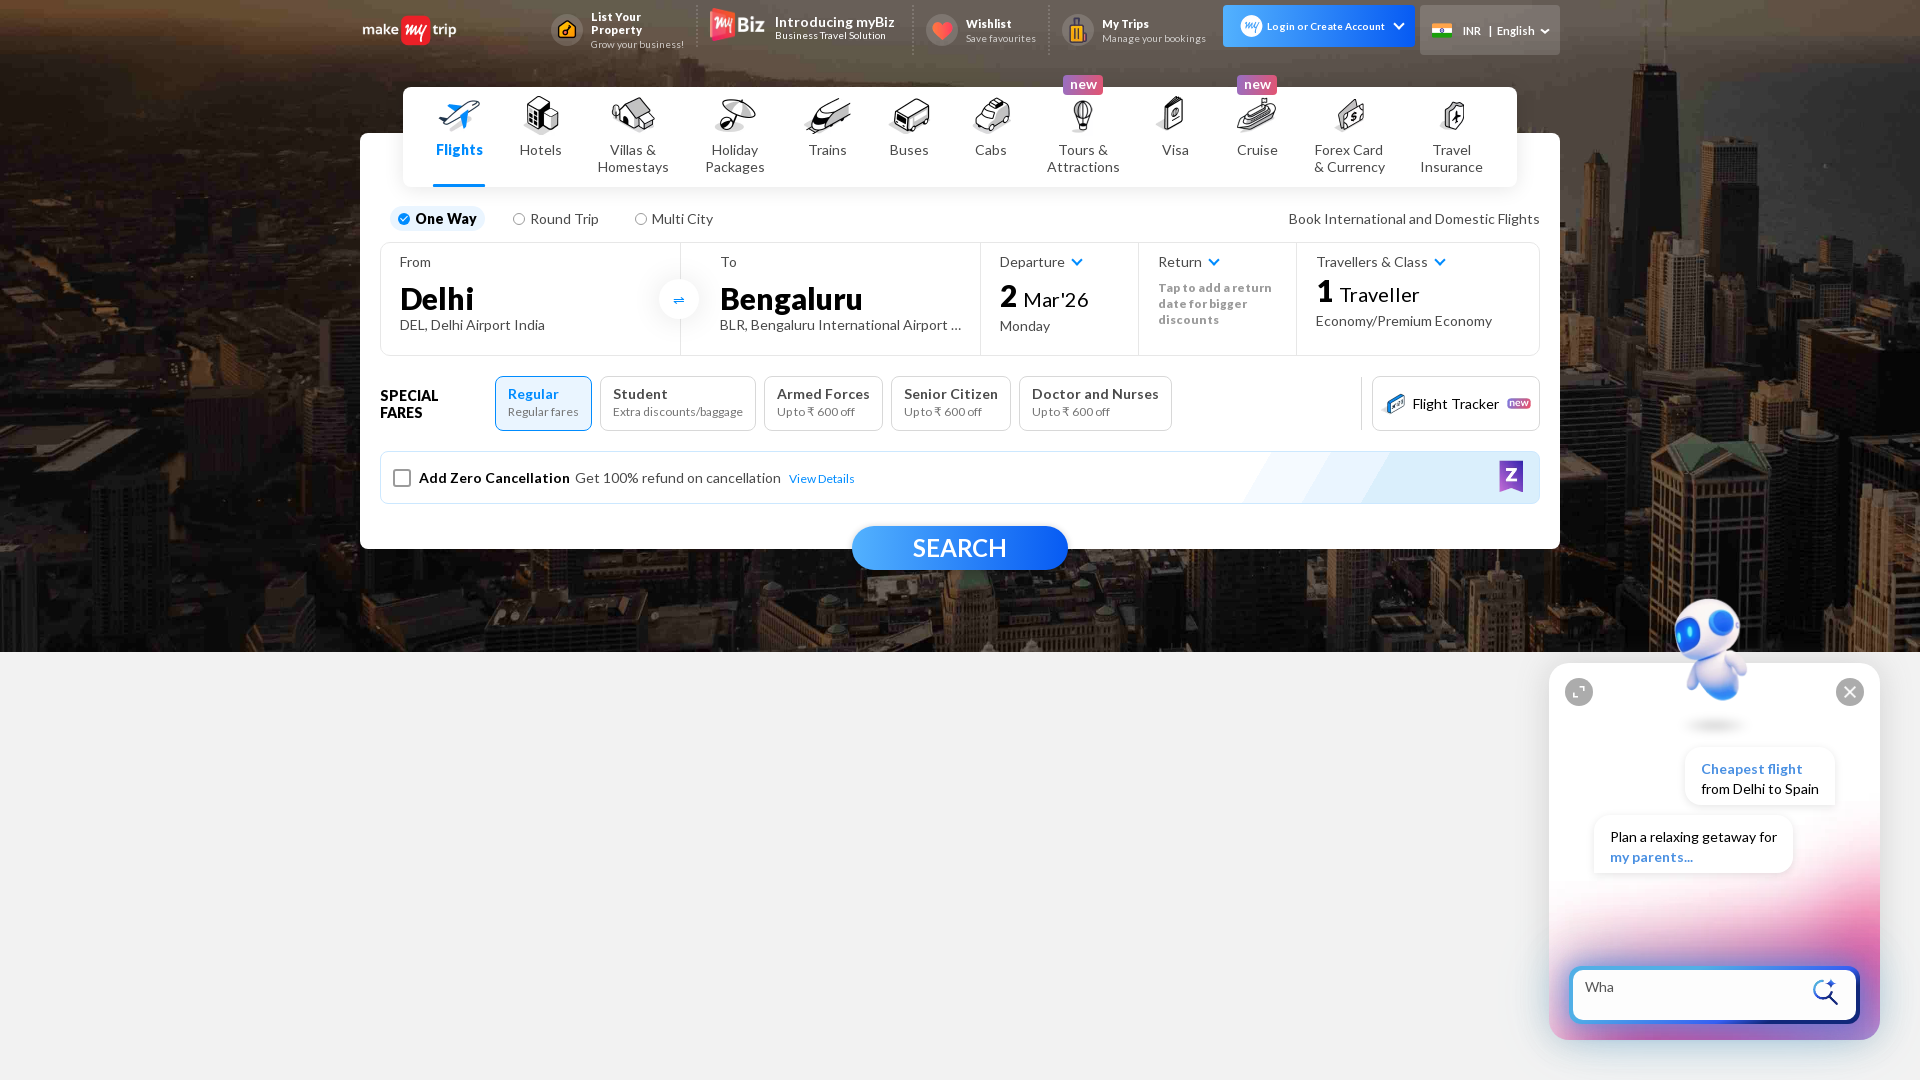